Navigates to the Form Authentication page and verifies the h2 heading text says "Login Page"

Starting URL: https://the-internet.herokuapp.com

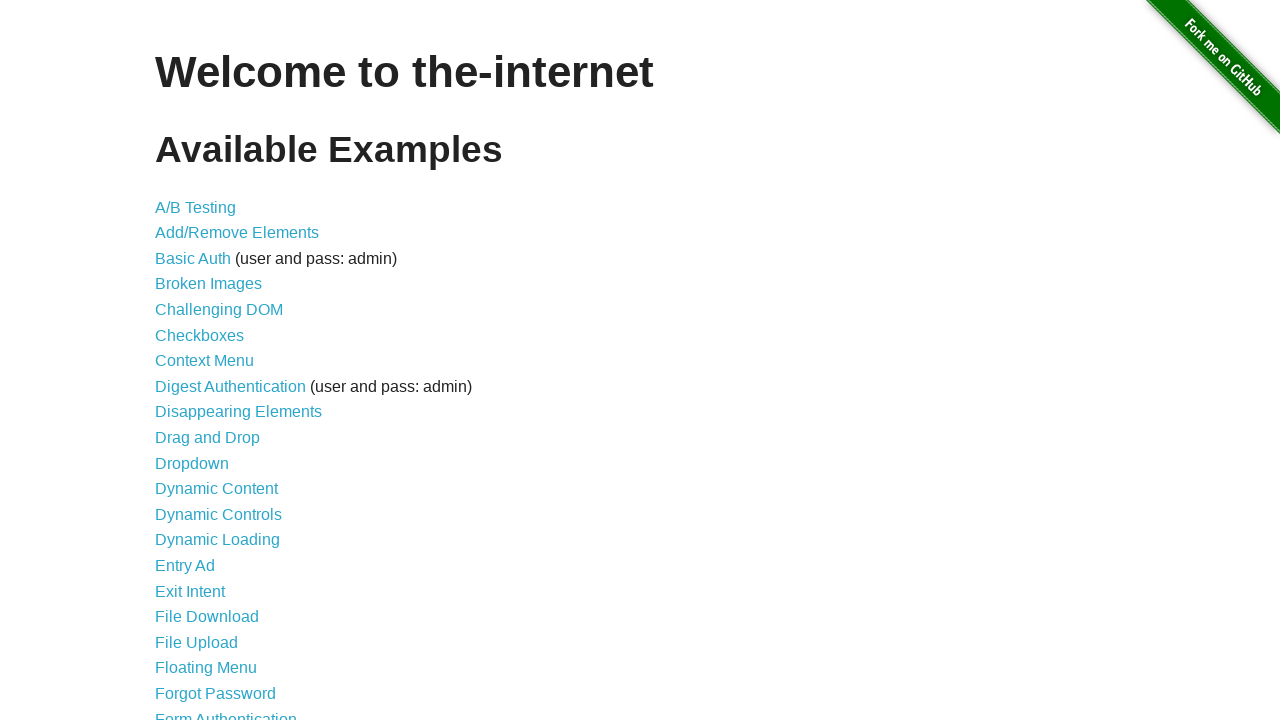

Clicked on Form Authentication link at (226, 712) on xpath=//a[text()='Form Authentication']
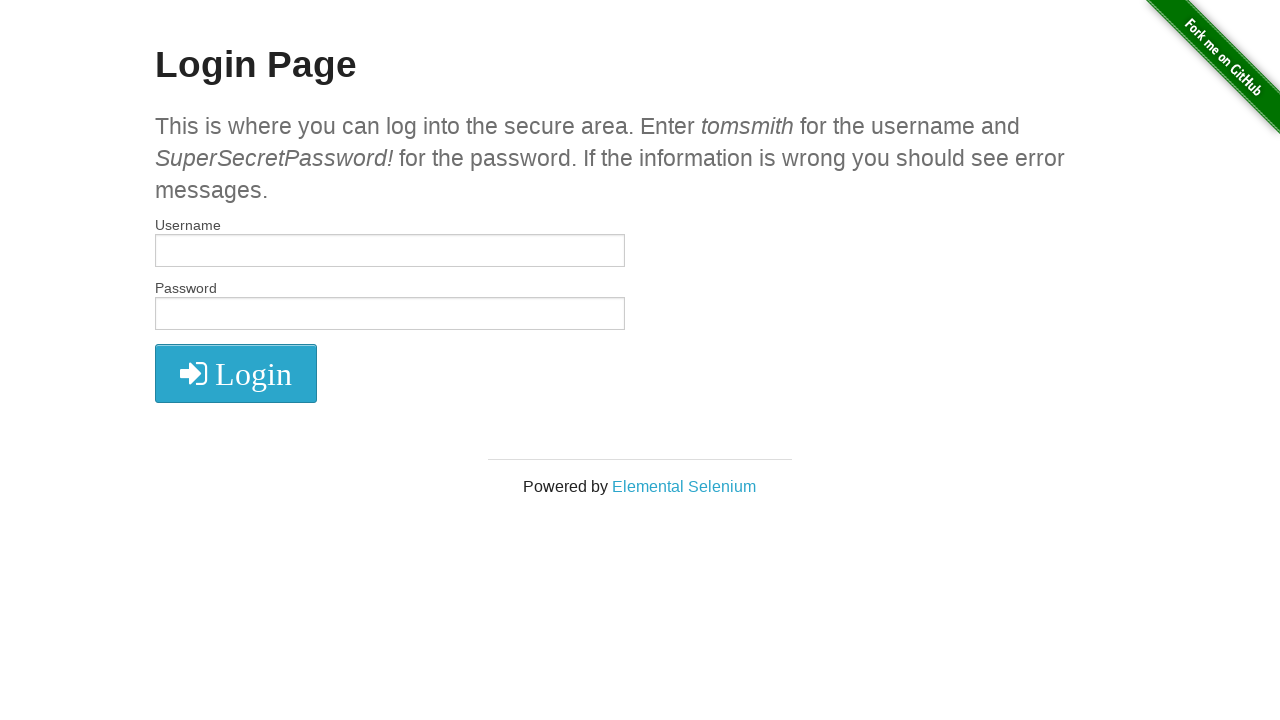

Waited for h2 element to be visible
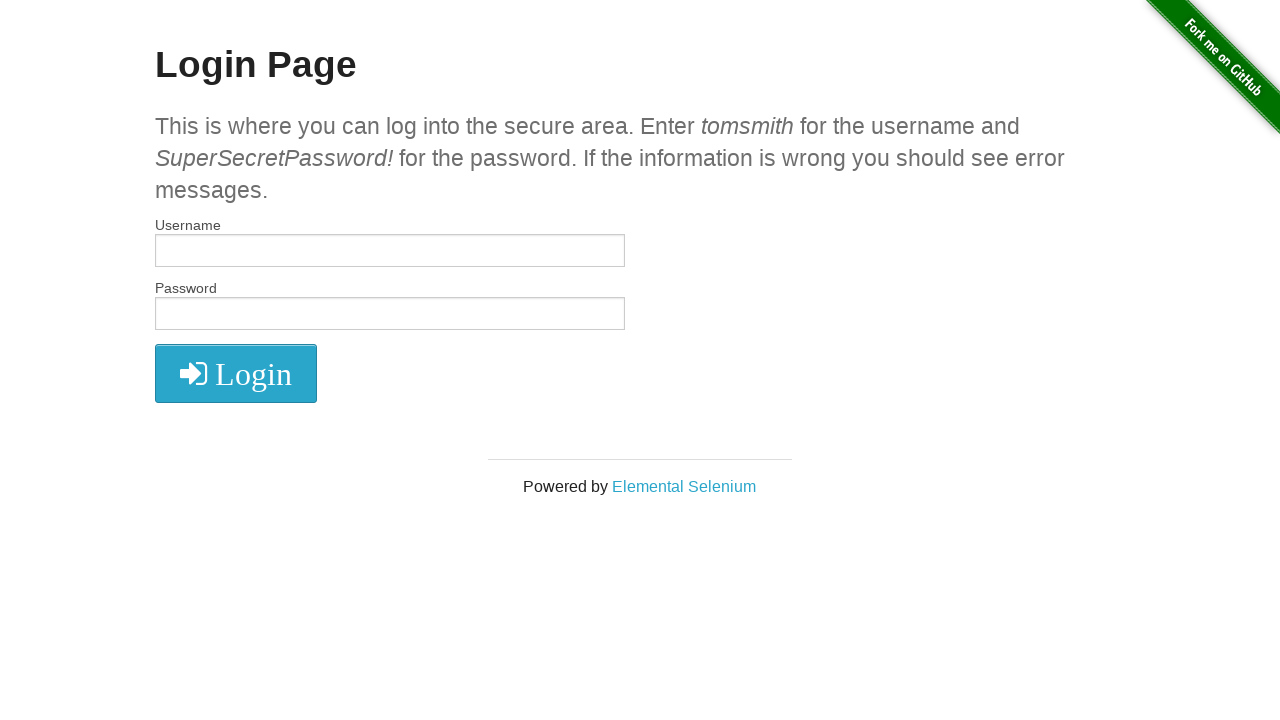

Verified h2 heading text is 'Login Page'
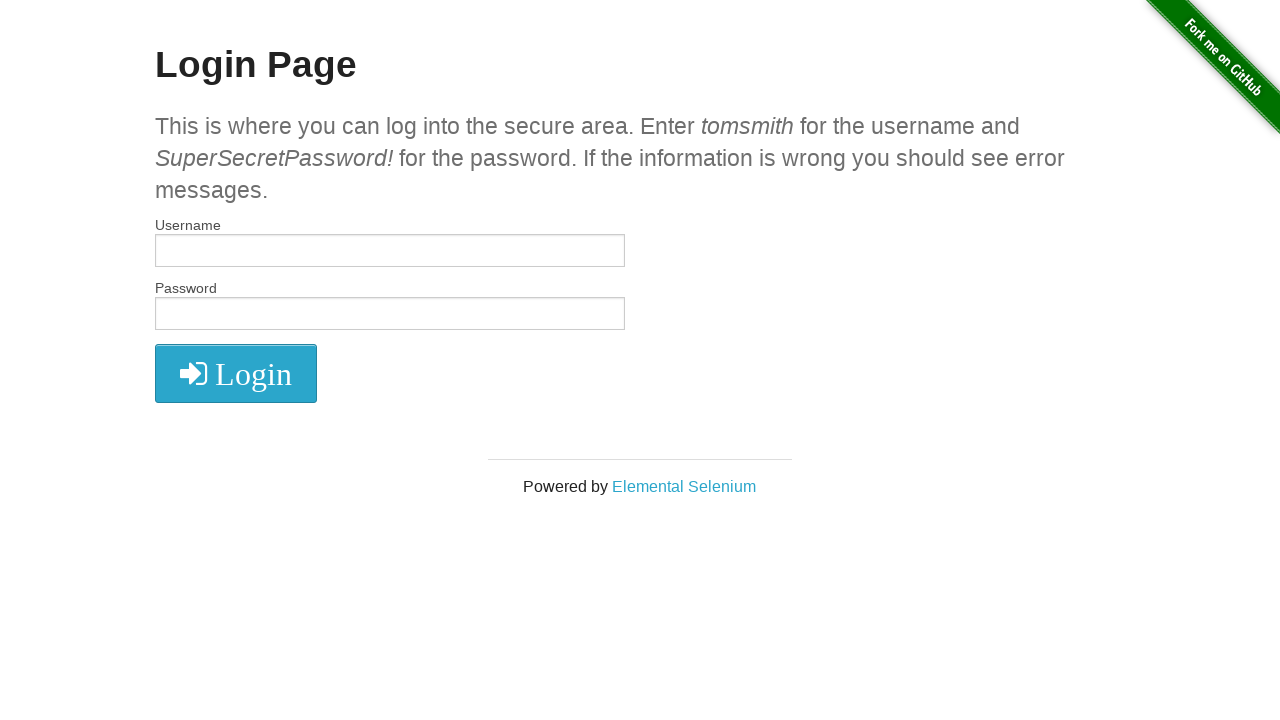

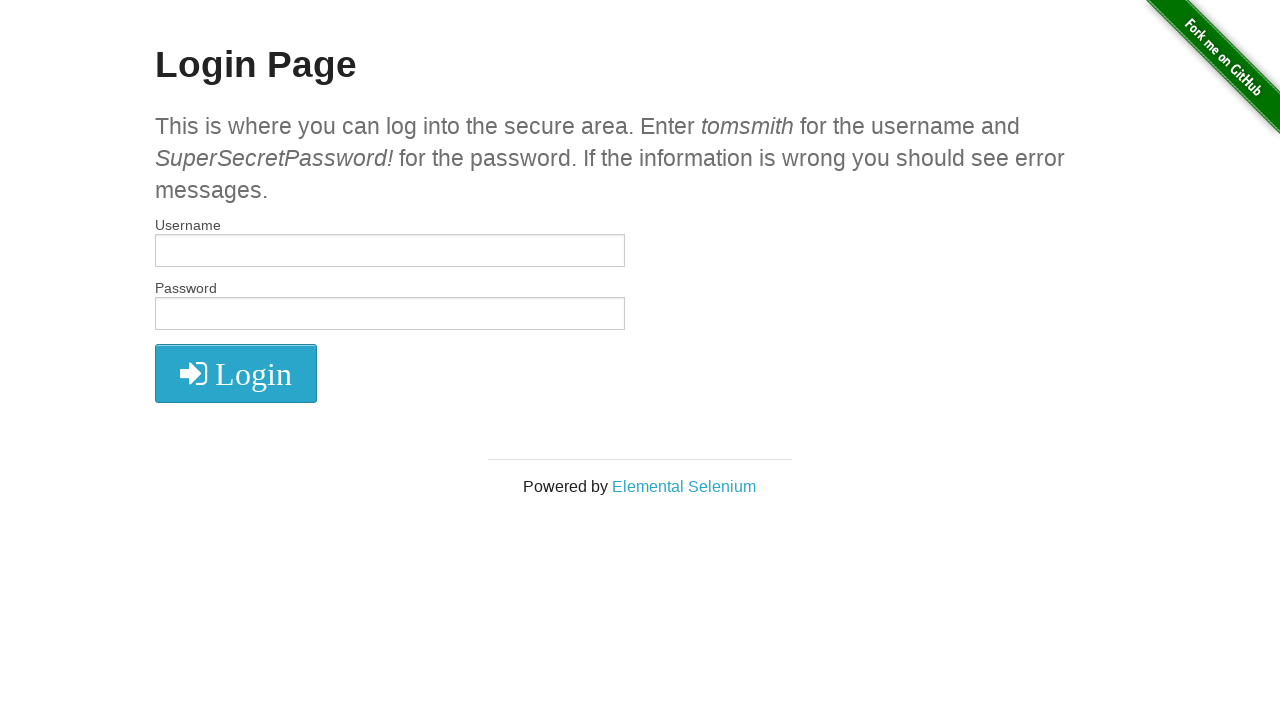